Clicks the No Content link and verifies the response message shows status 204

Starting URL: https://demoqa.com/links

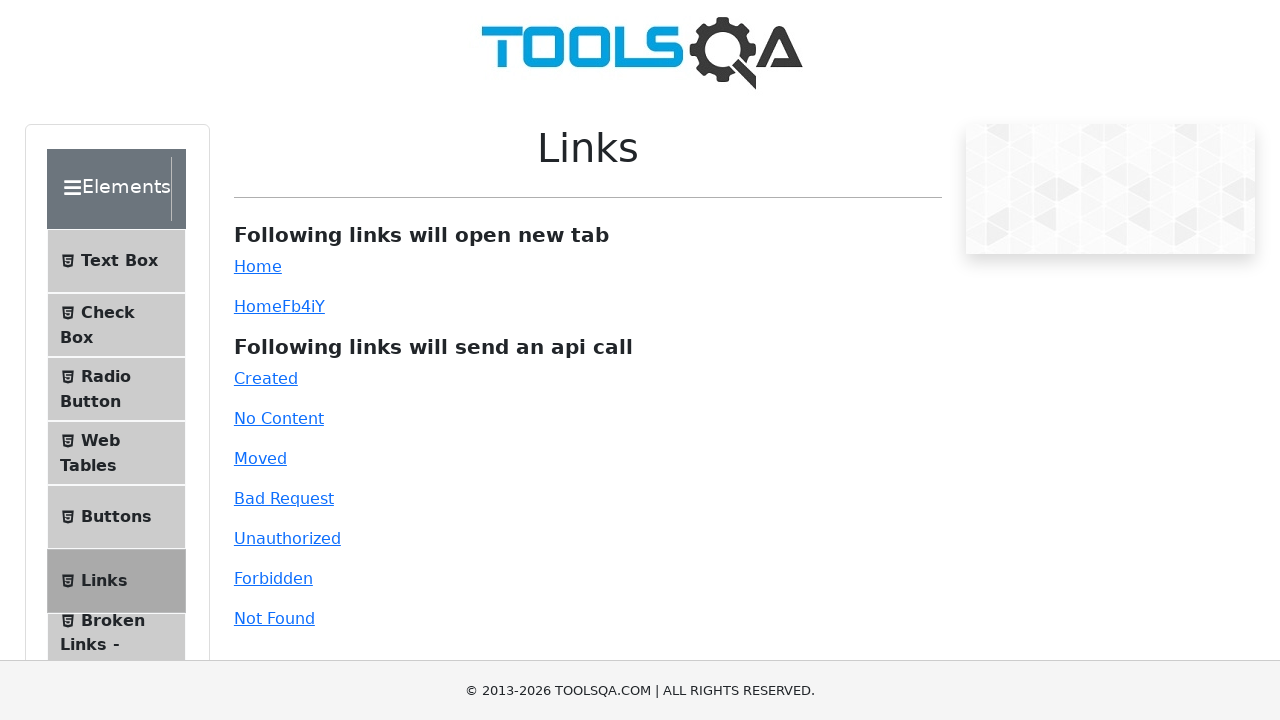

Clicked the No Content link at (279, 418) on #no-content
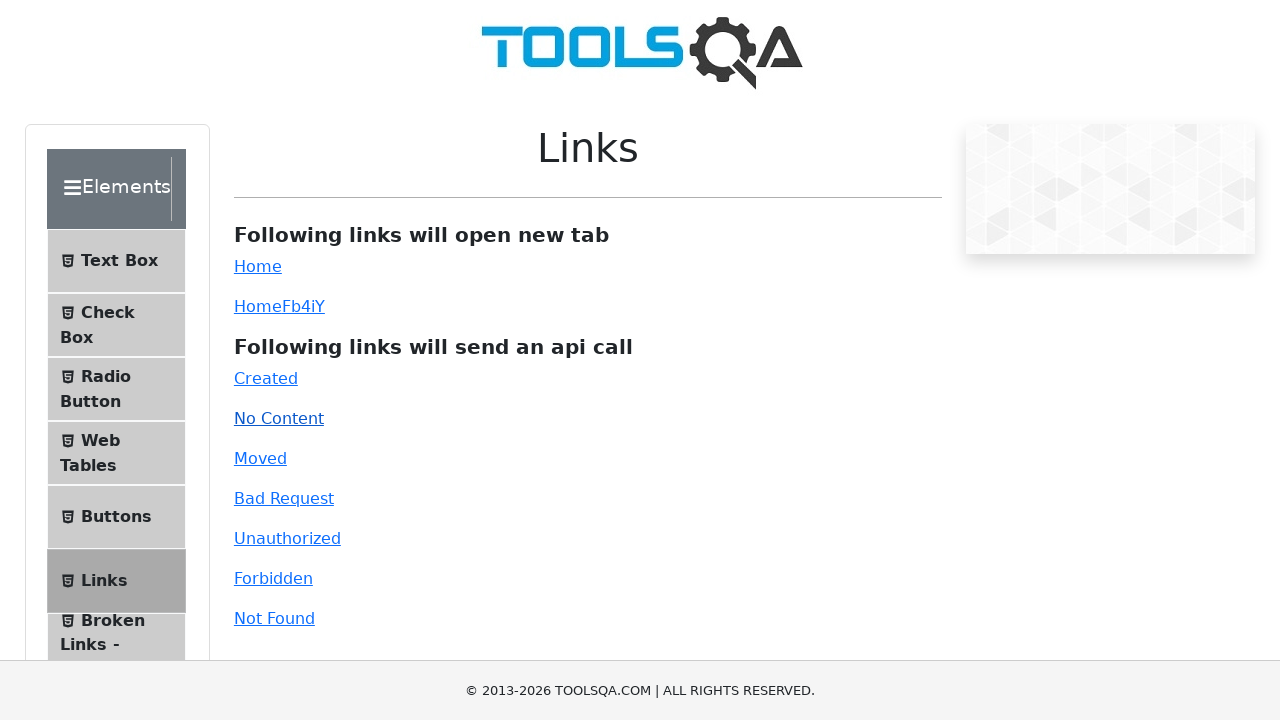

Waited for response message to appear
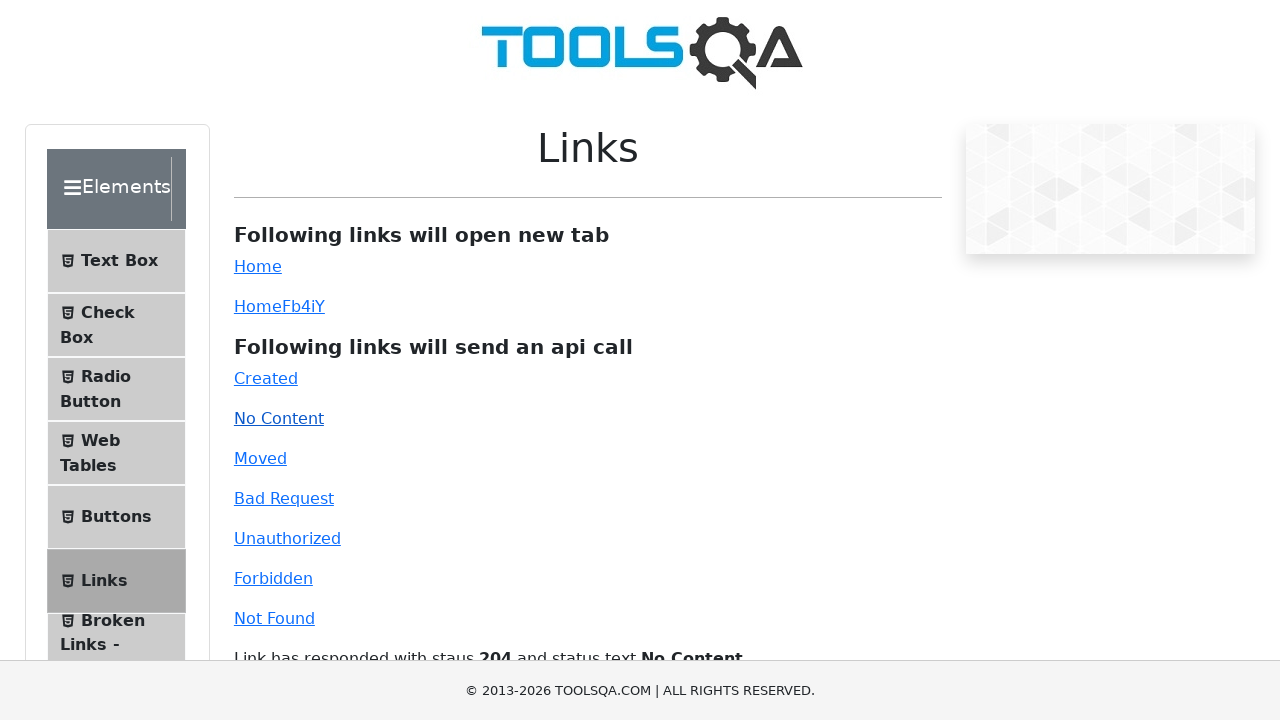

Retrieved response message text content
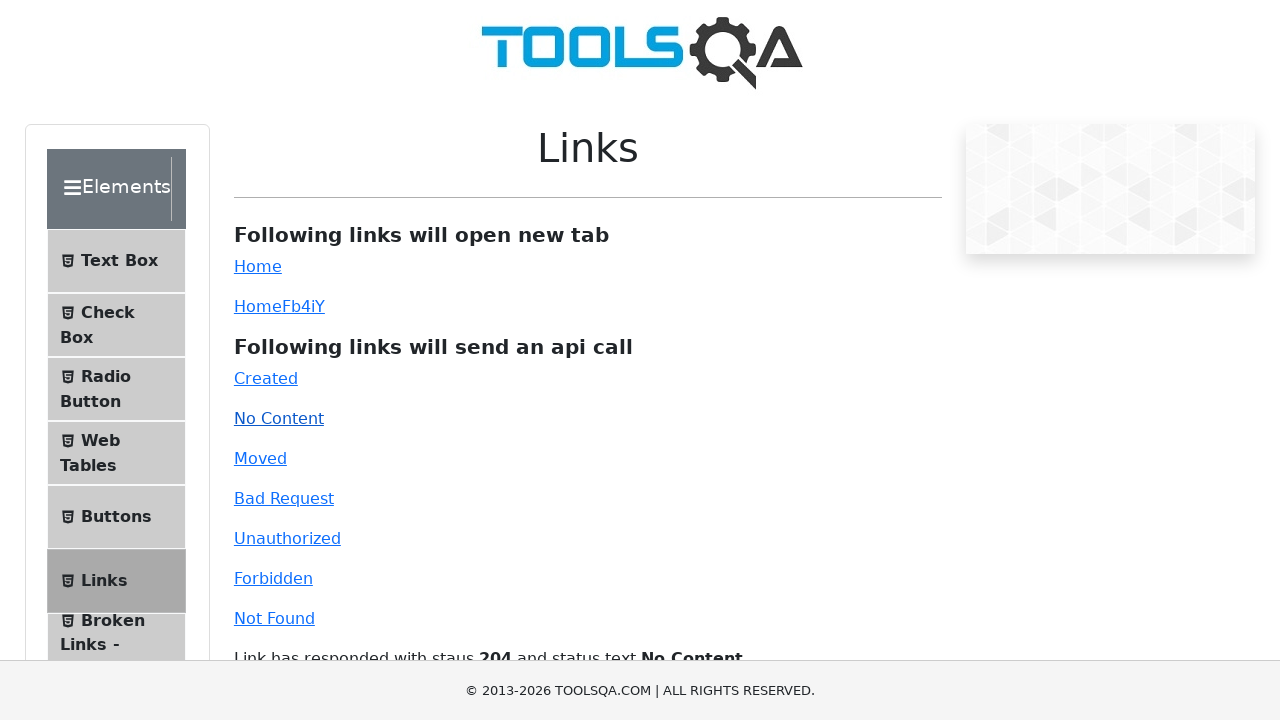

Verified response message contains status 204 and 'No Content'
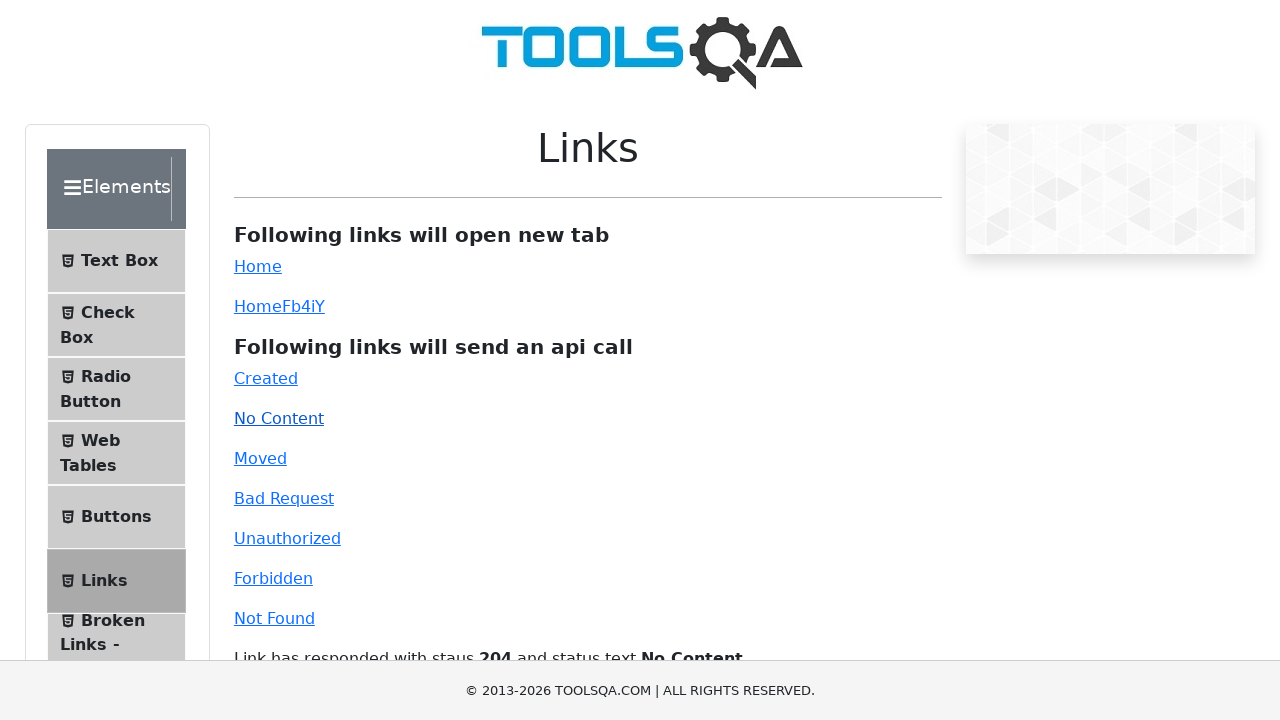

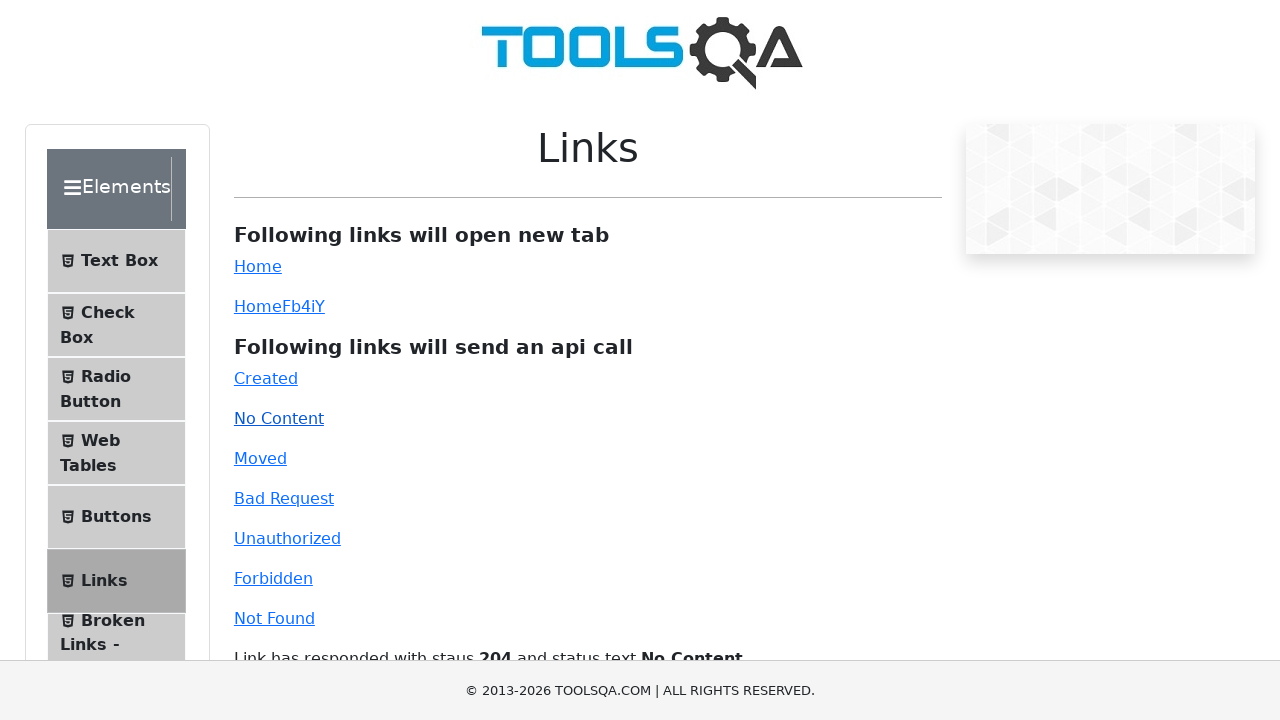